Navigates to the Novels & Stories category and verifies the URL contains "novel"

Starting URL: https://danube-webshop.herokuapp.com/

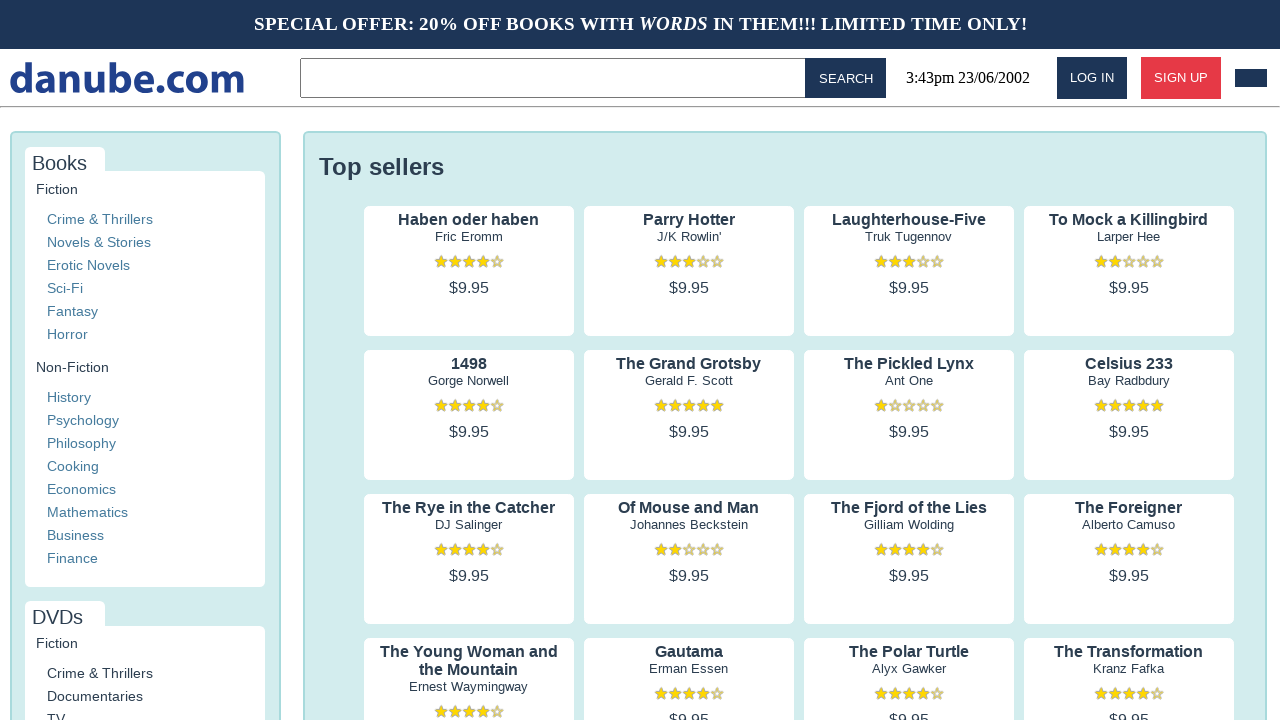

Clicked on Novels & Stories category link at (99, 242) on xpath=//a[contains(text(),'Novels & Stories')]
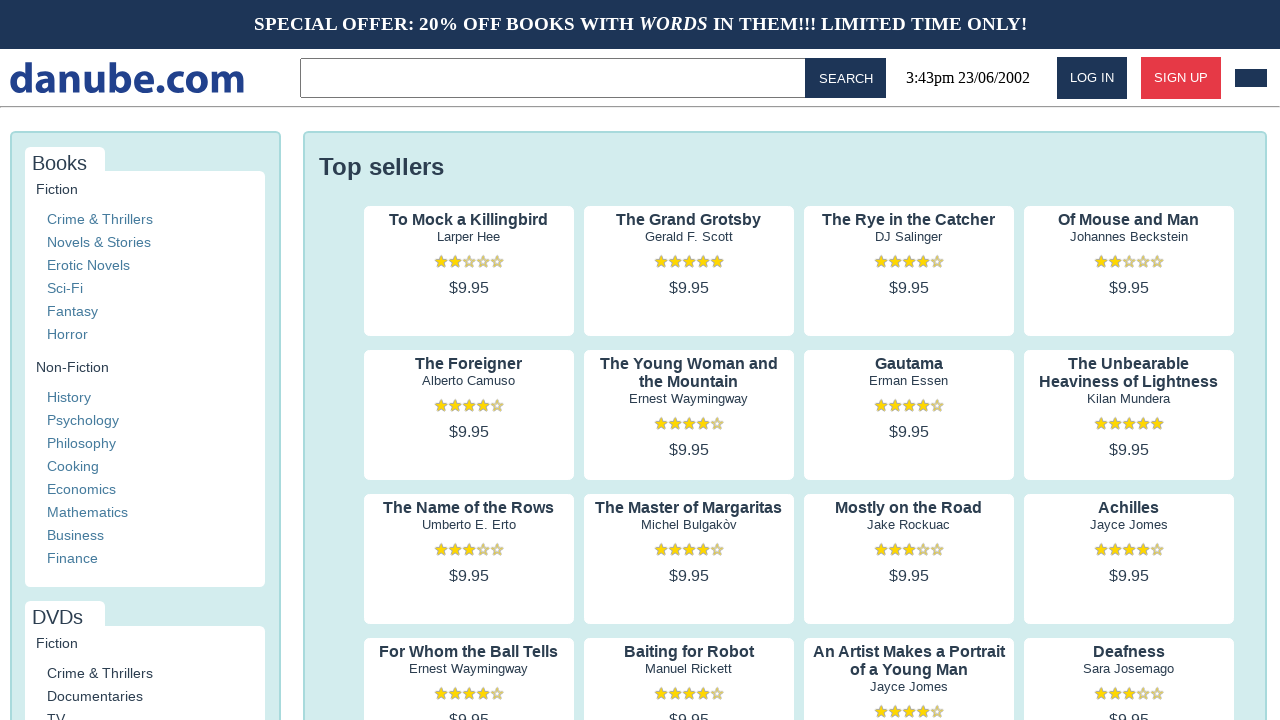

Verified that URL contains 'novel'
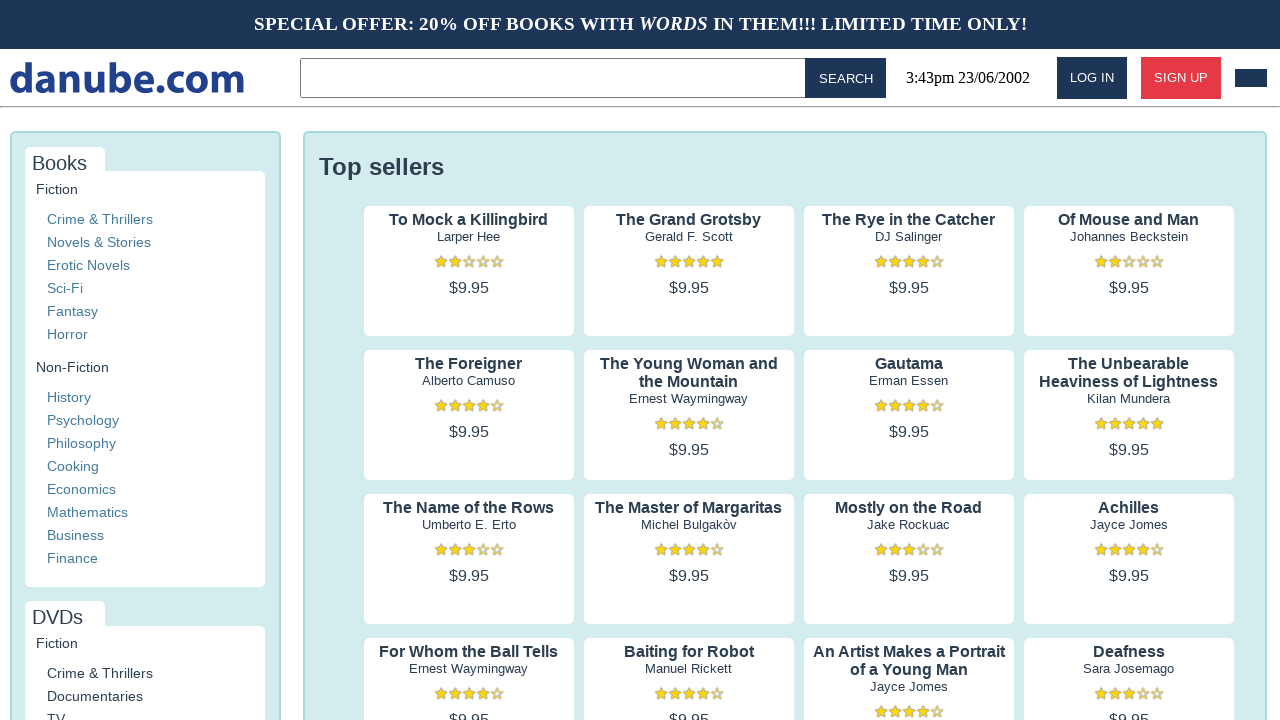

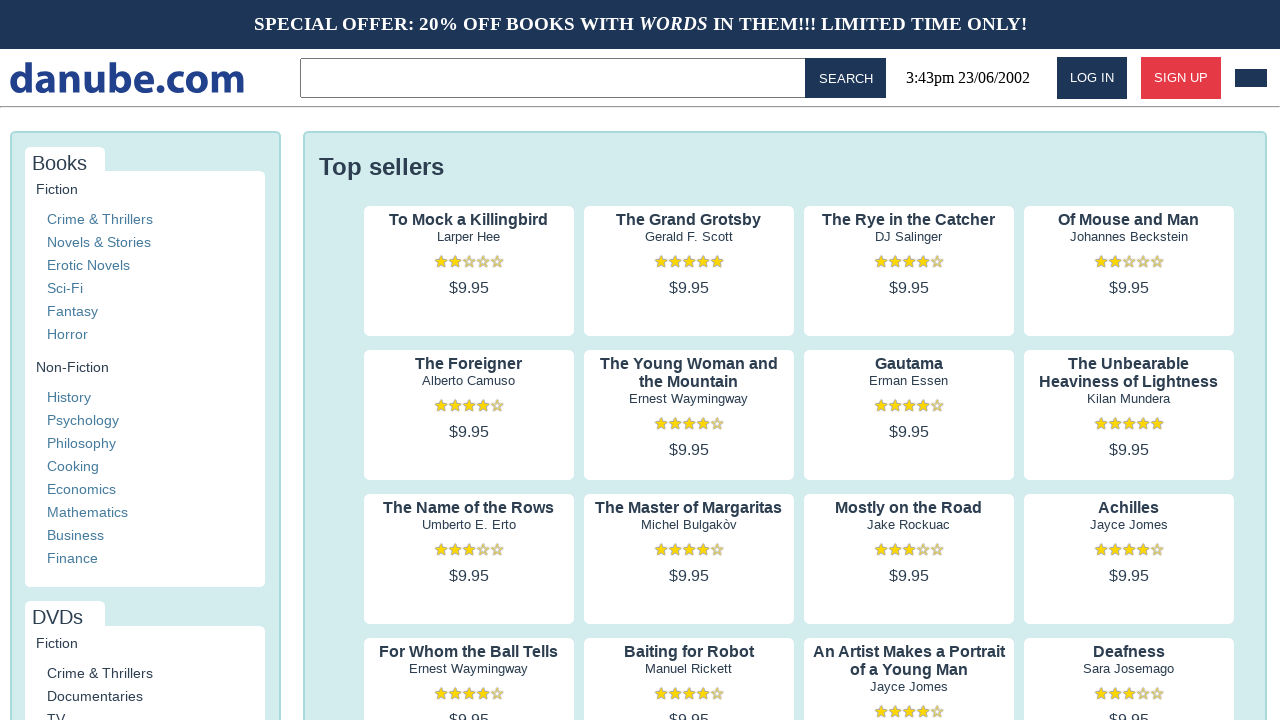